Tests opening a new window, switching to it, closing it, and returning to the parent window

Starting URL: https://rahulshettyacademy.com/AutomationPractice/

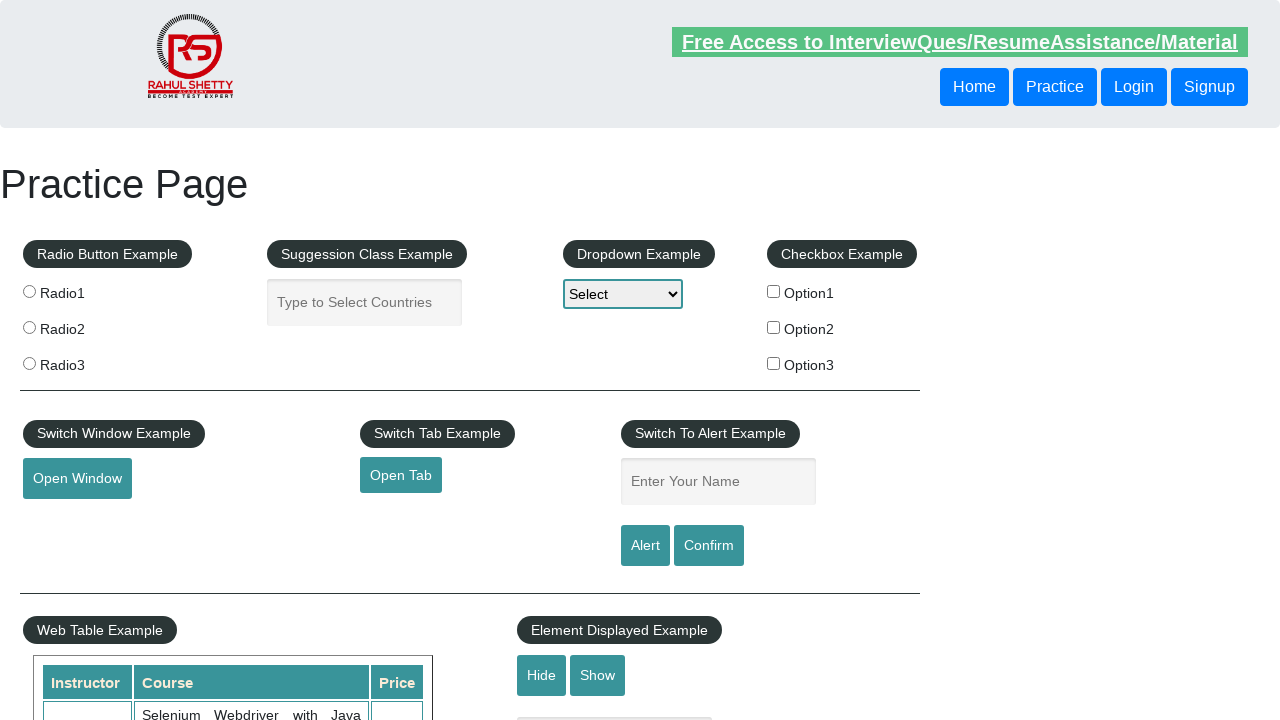

Clicked button to open new window at (77, 479) on #openwindow
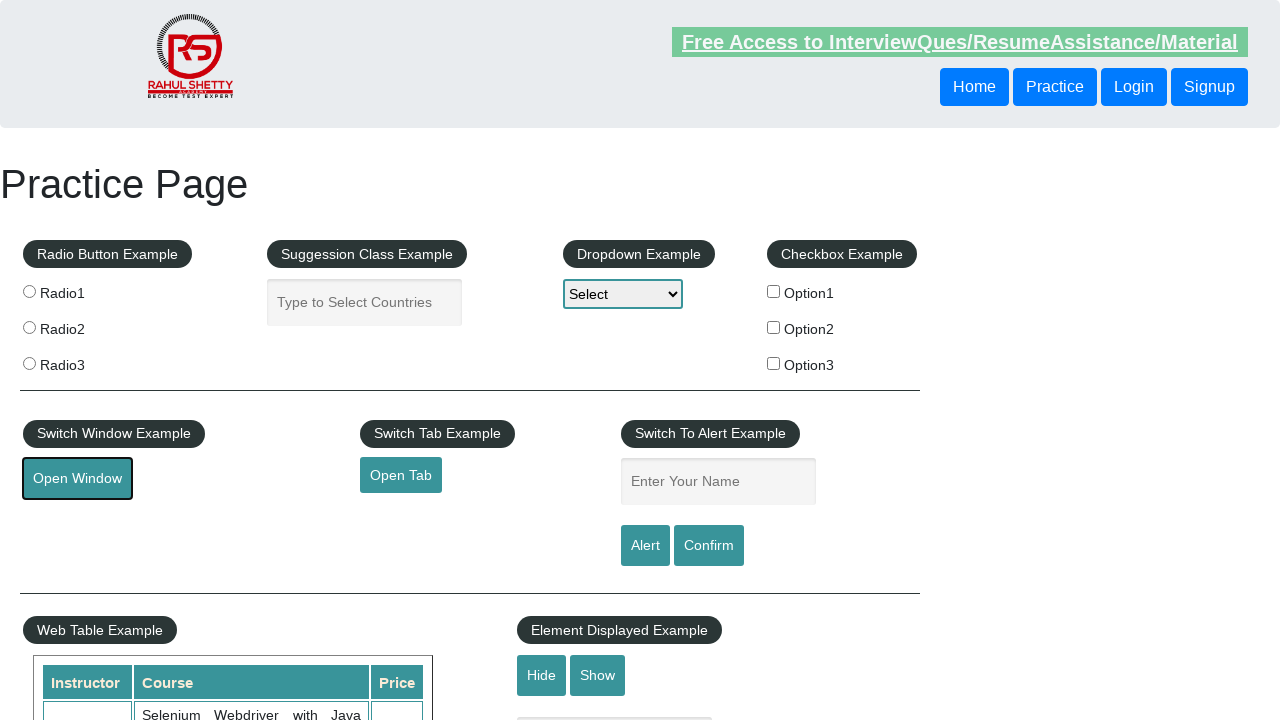

New window opened and captured
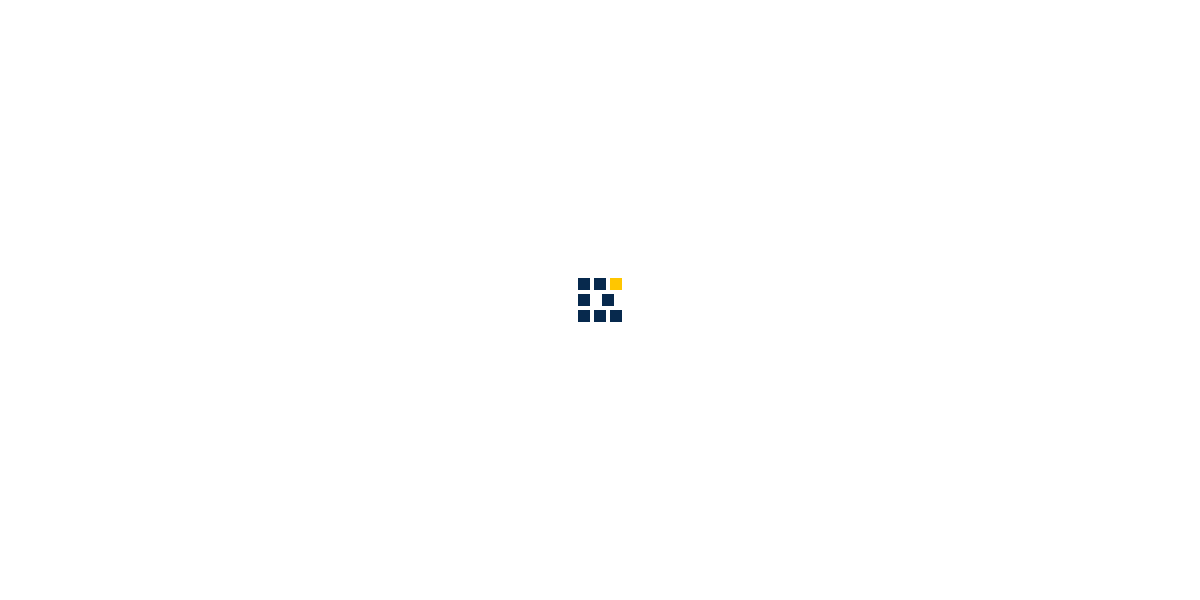

New window fully loaded
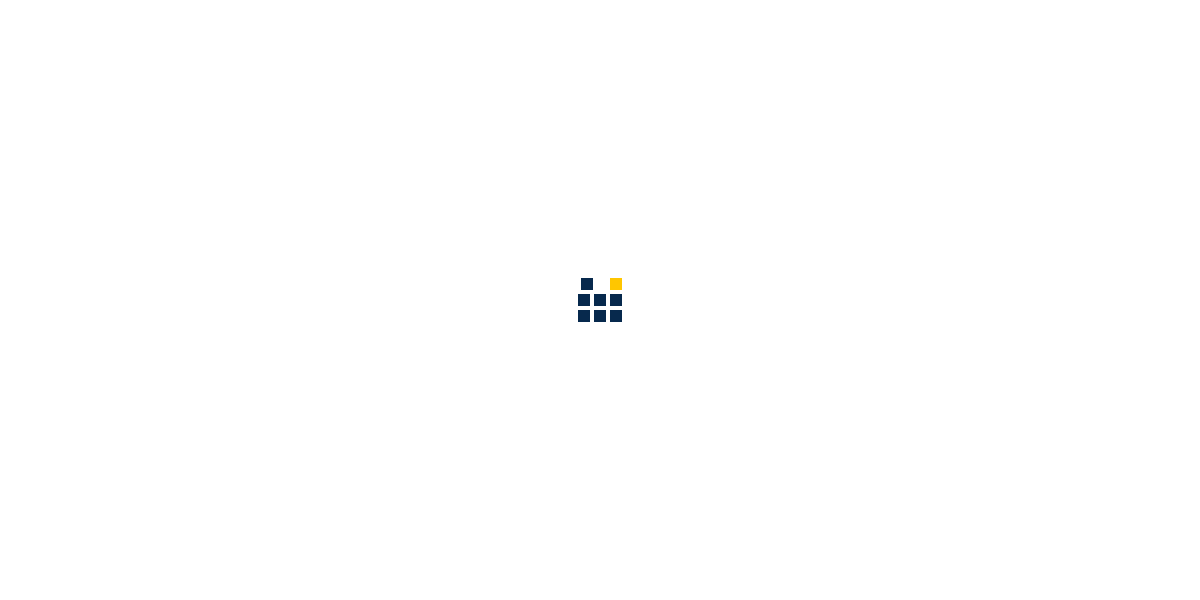

Closed the child window
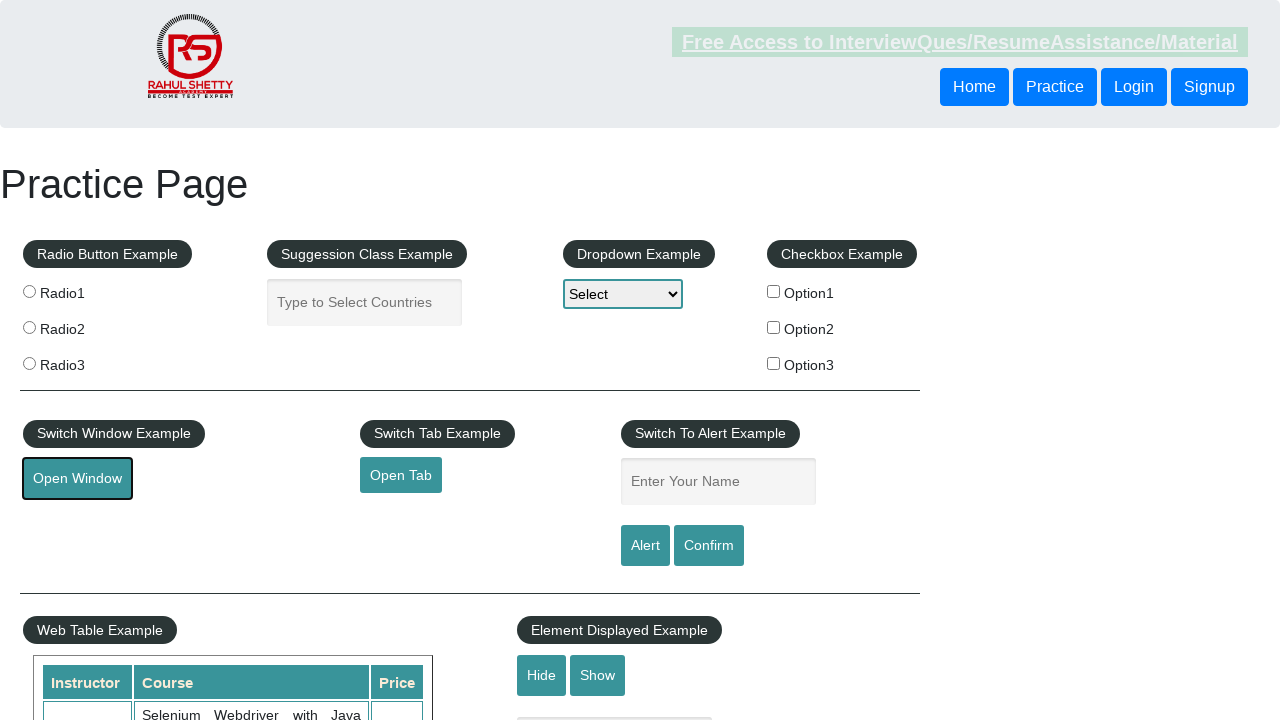

Parent window is ready after child window closed
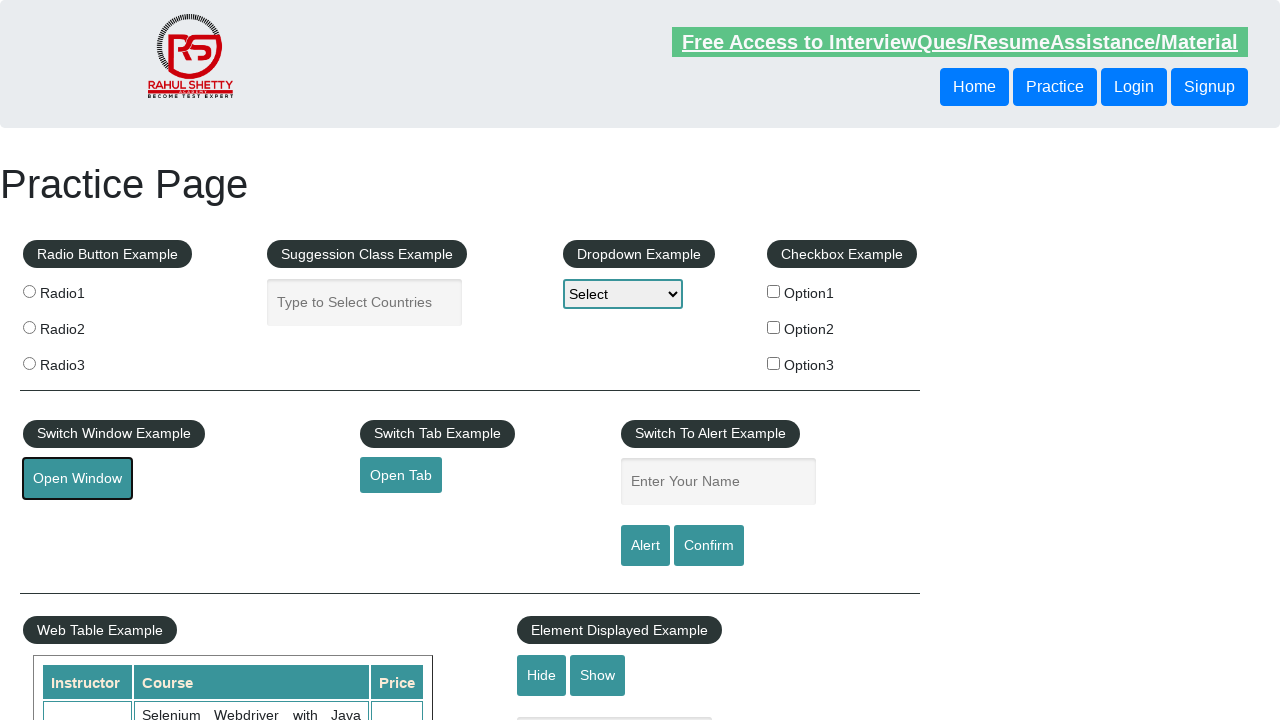

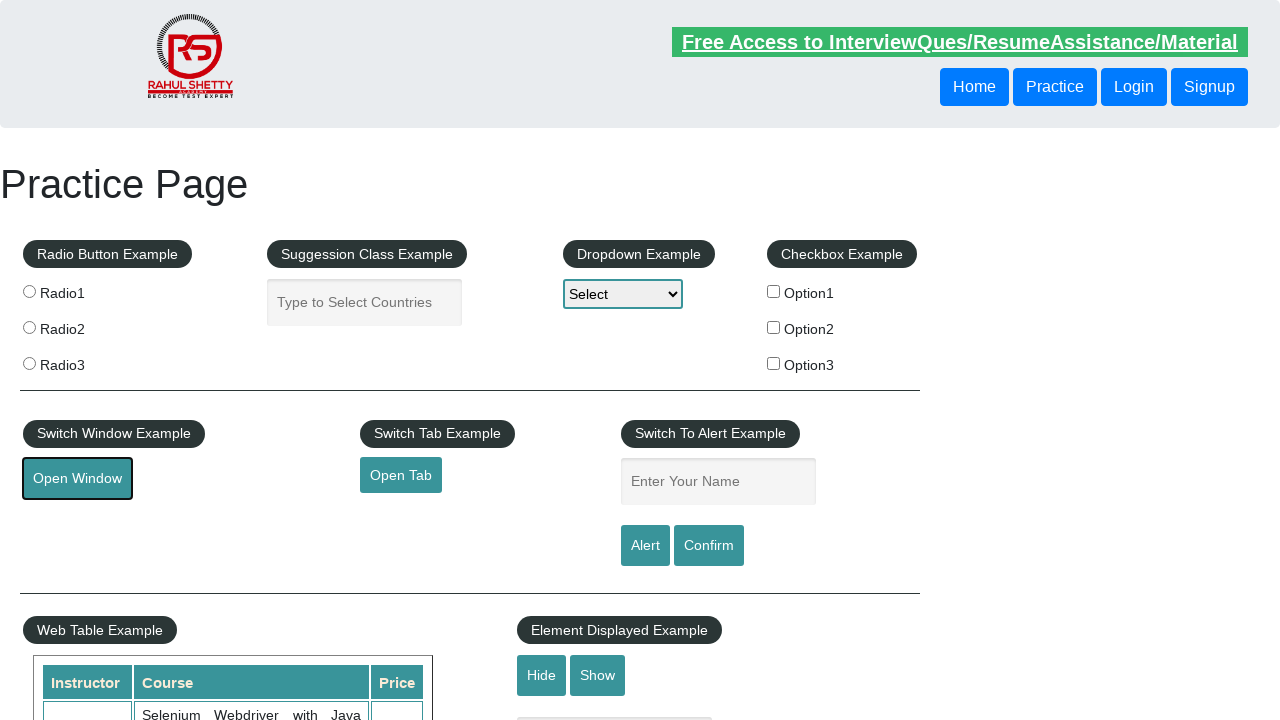